Tests mouse hover action on the Products navigation menu element on Entrata homepage

Starting URL: https://www.entrata.com/

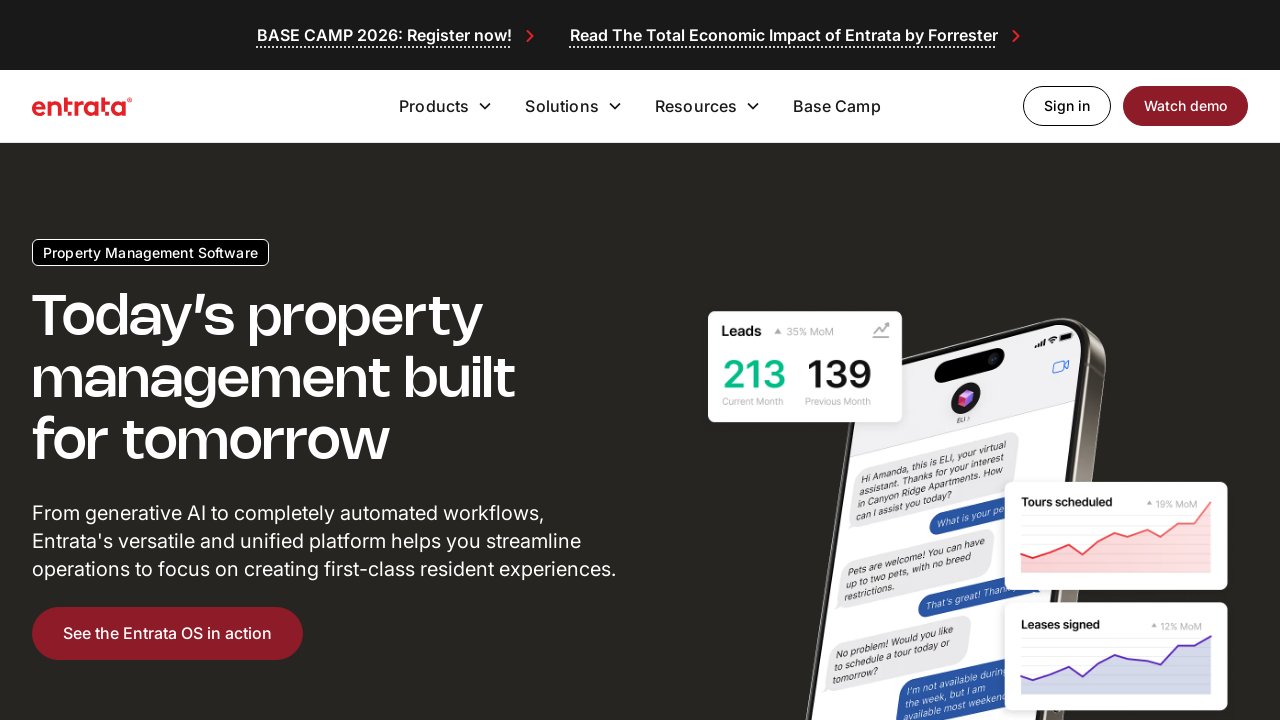

Navigated to Entrata homepage
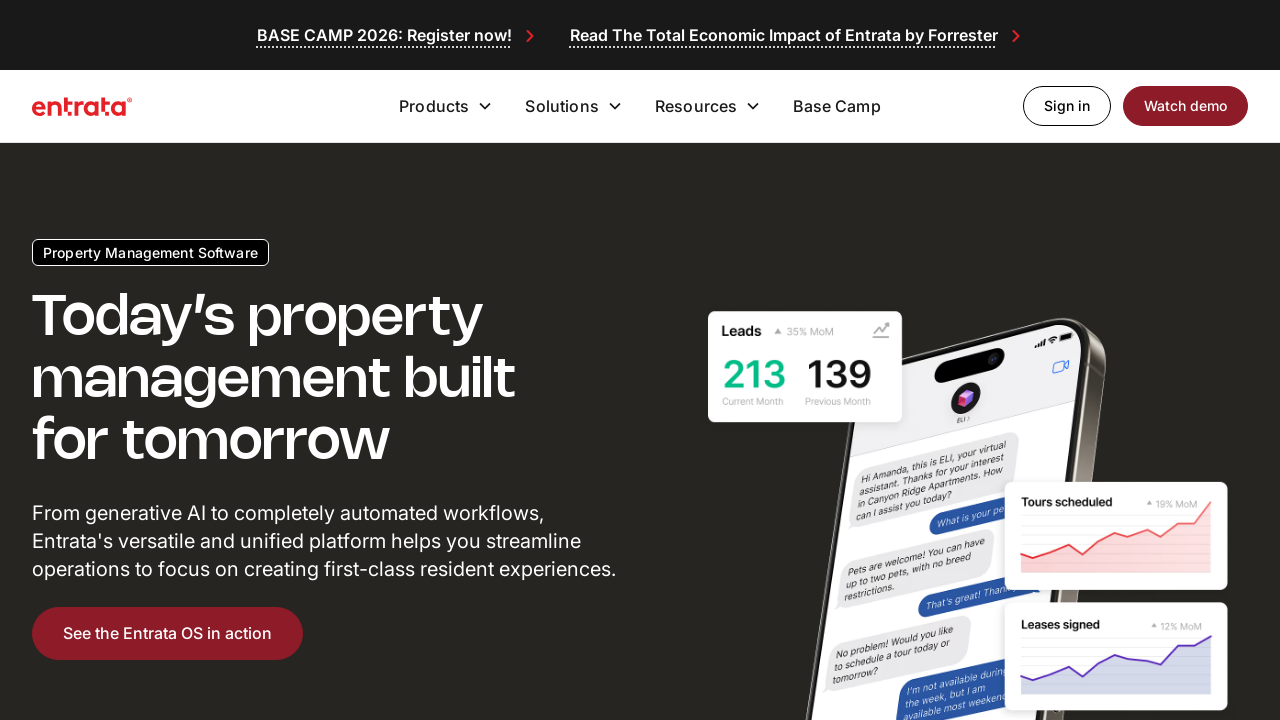

Hovered over Products navigation menu element at (434, 106) on nav >> text=Products
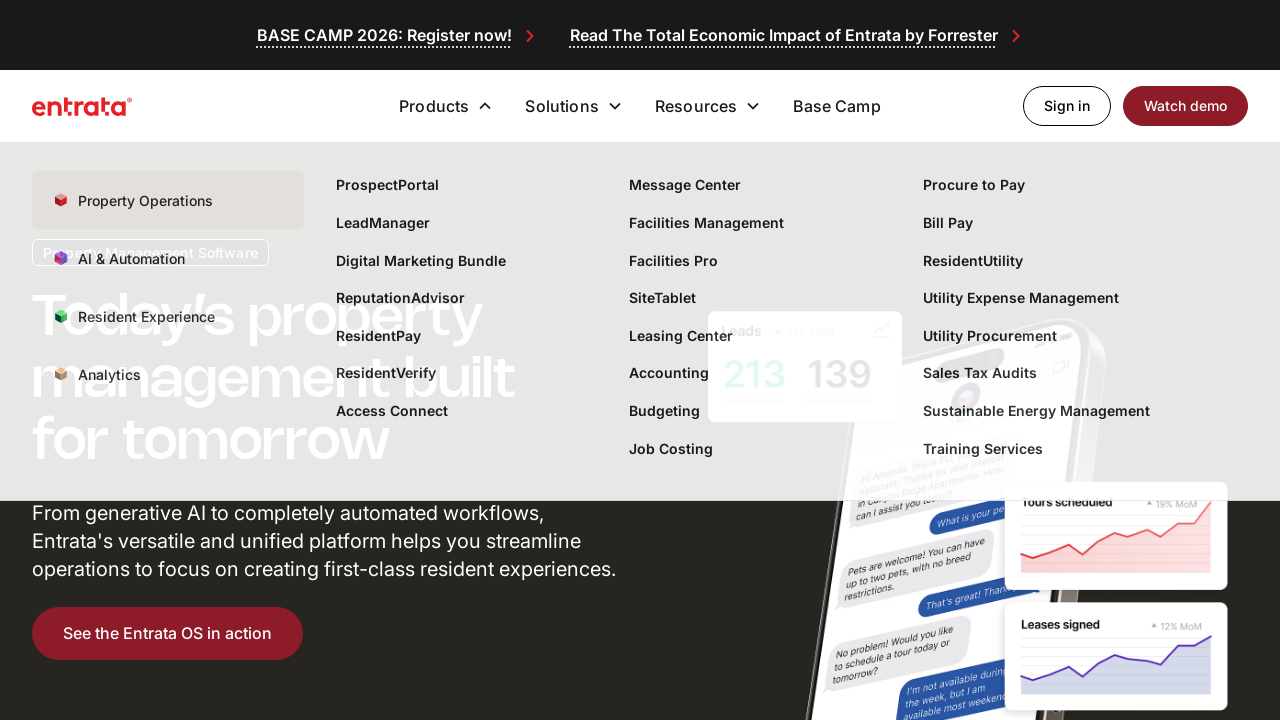

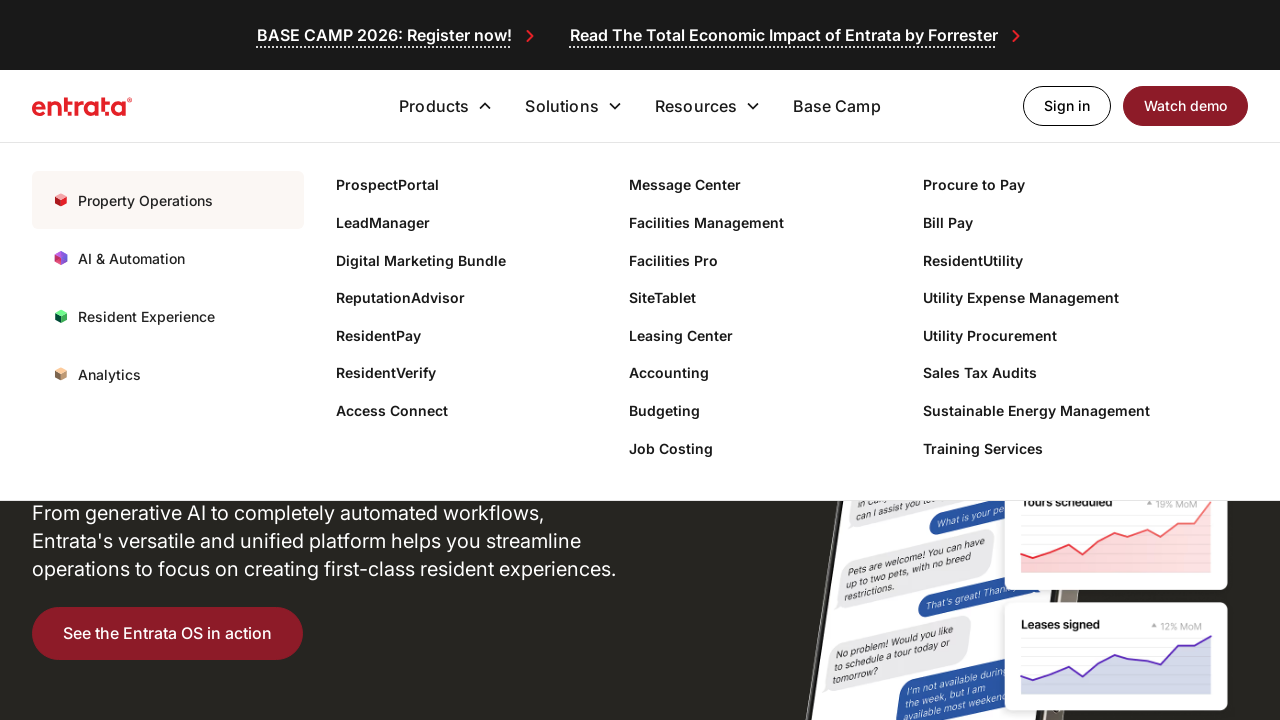